Tests hover functionality by hovering over the first image and verifying that user information text becomes visible

Starting URL: https://the-internet.herokuapp.com/hovers

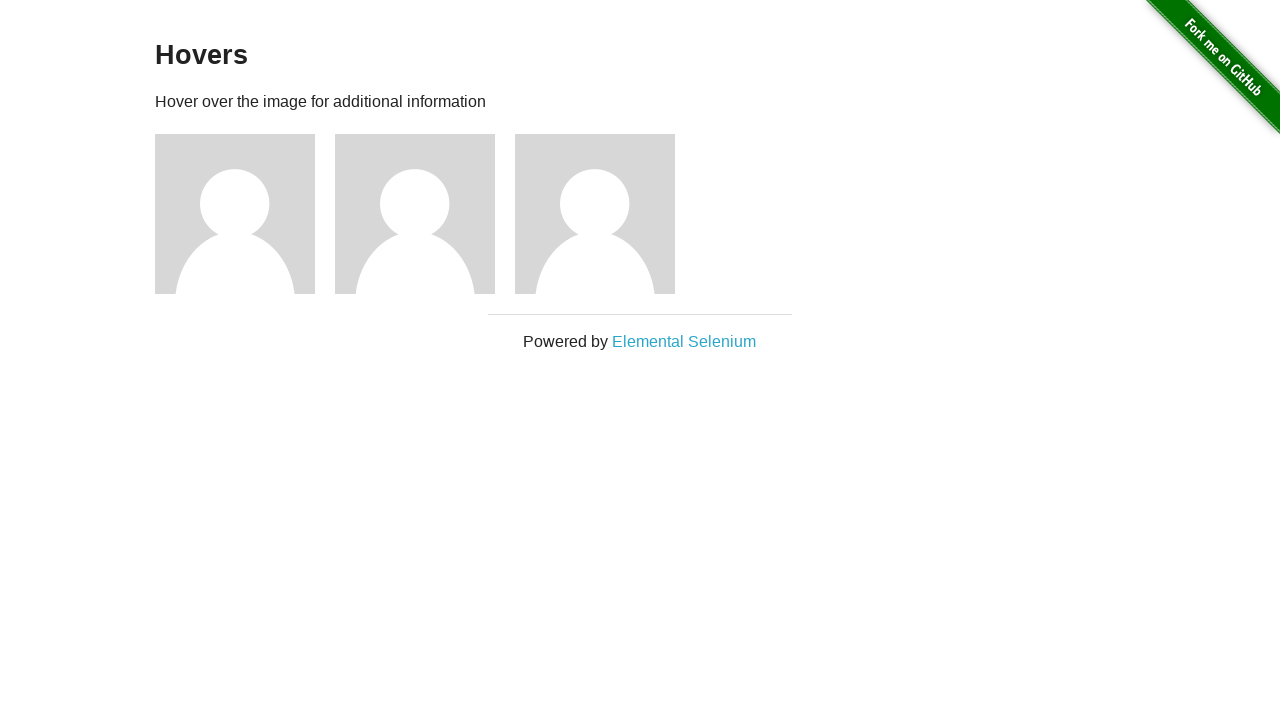

Navigated to hovers test page
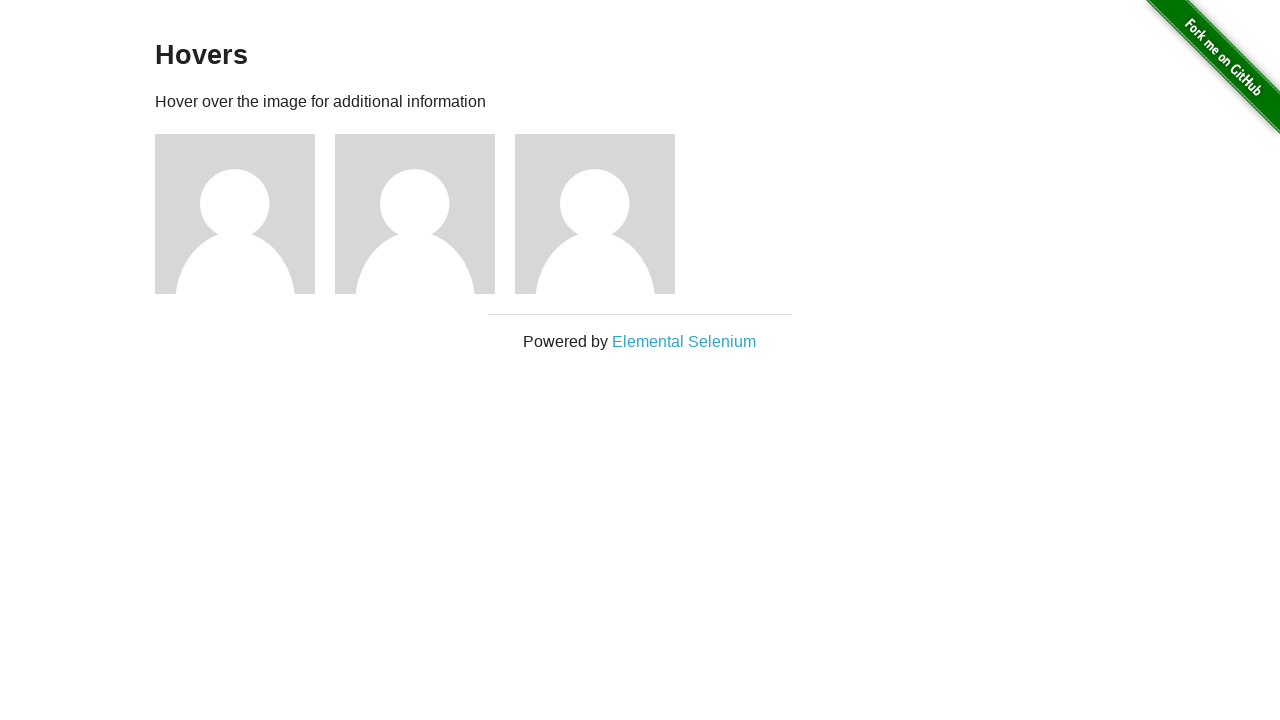

Hovered over the first image at (245, 214) on .figure
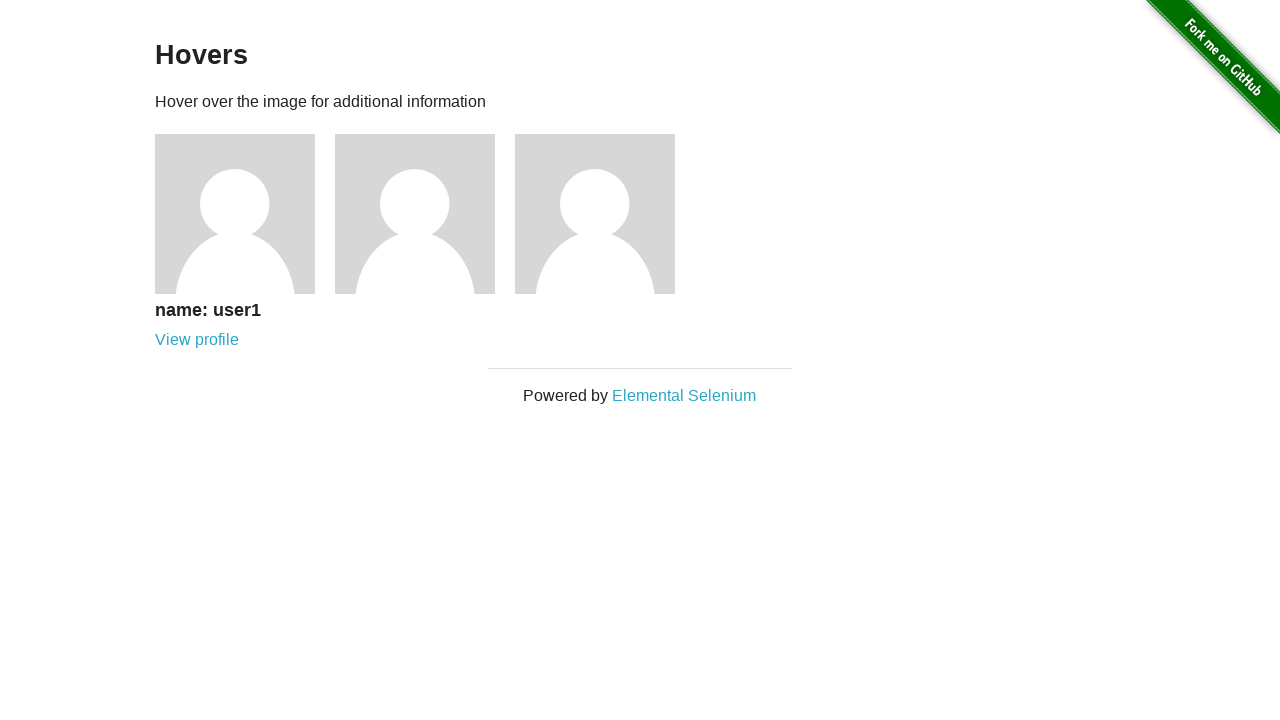

Located user information text element
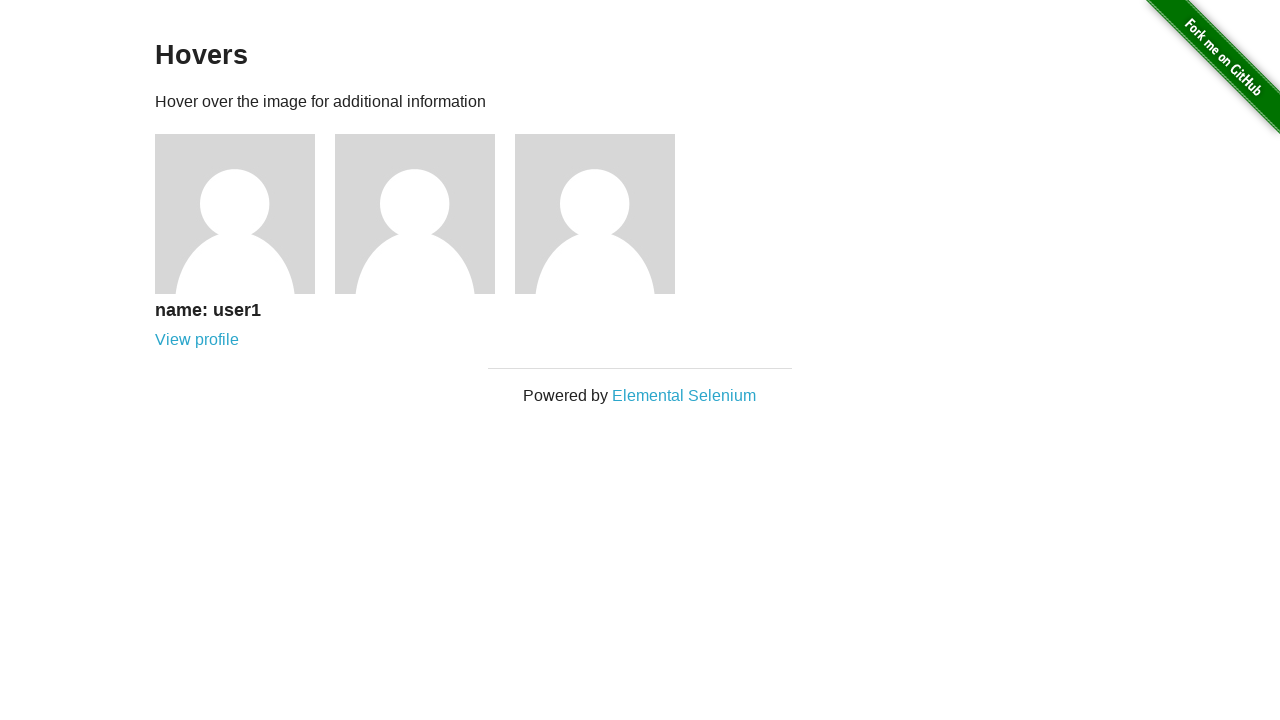

Verified that user information text is visible after hover
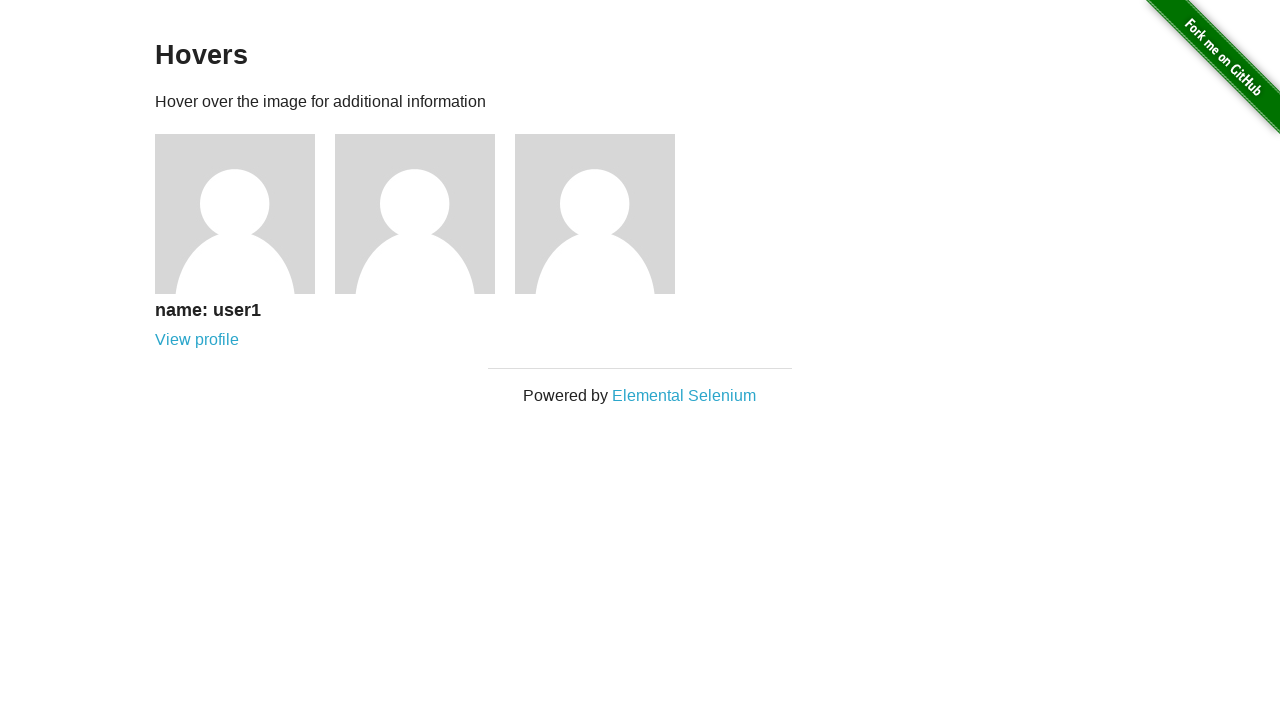

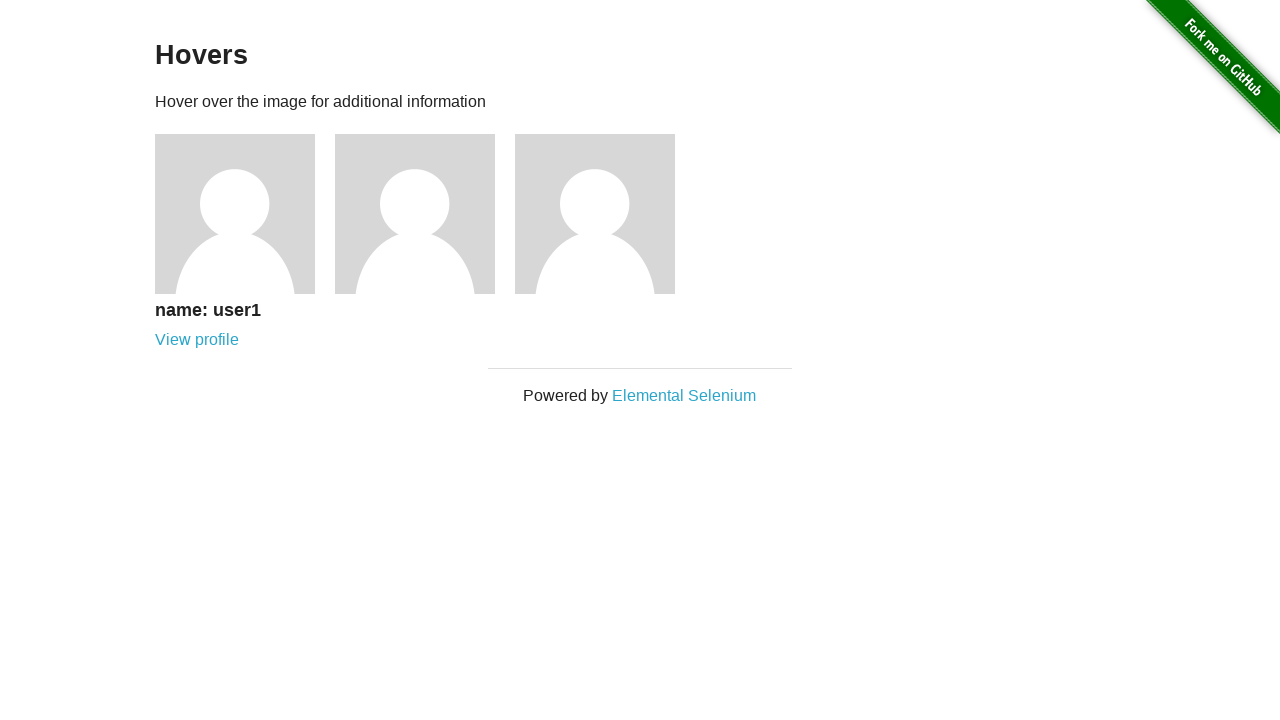